Navigates to python.org, scrolls to a specific link element in the content section, and verifies that the link text is 'PyQt'

Starting URL: https://python.org

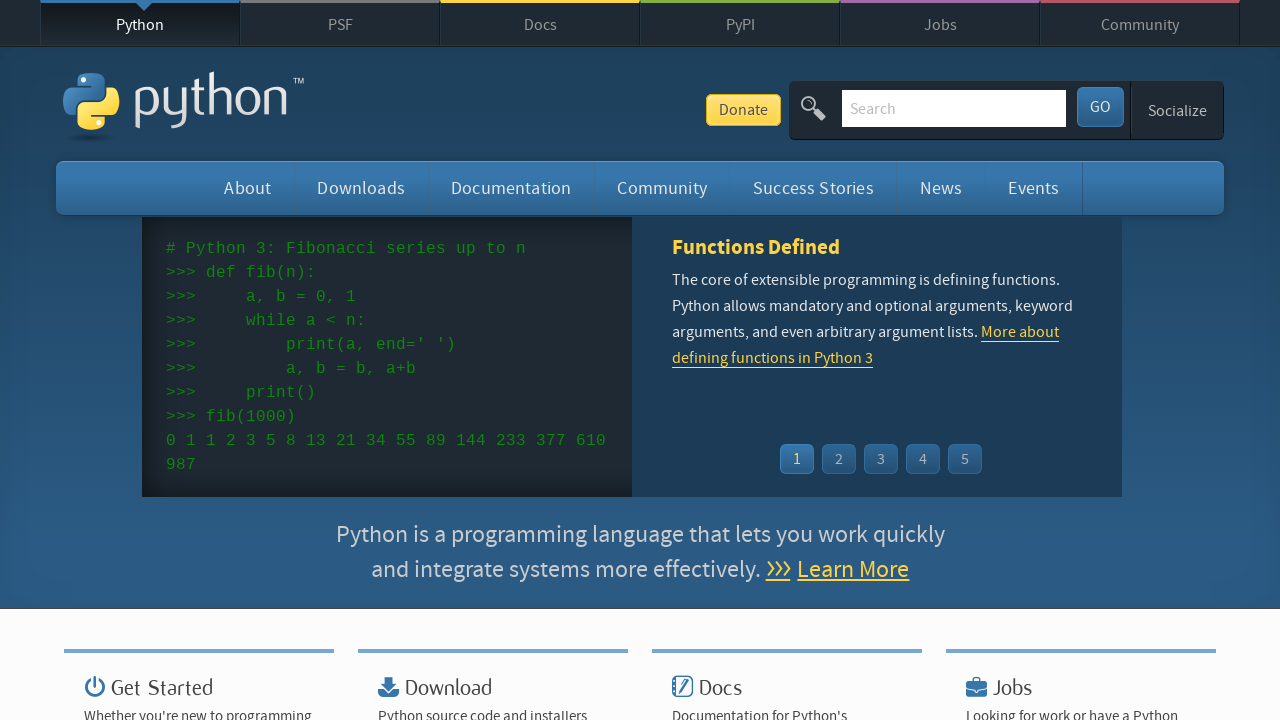

Waited for page content section to load
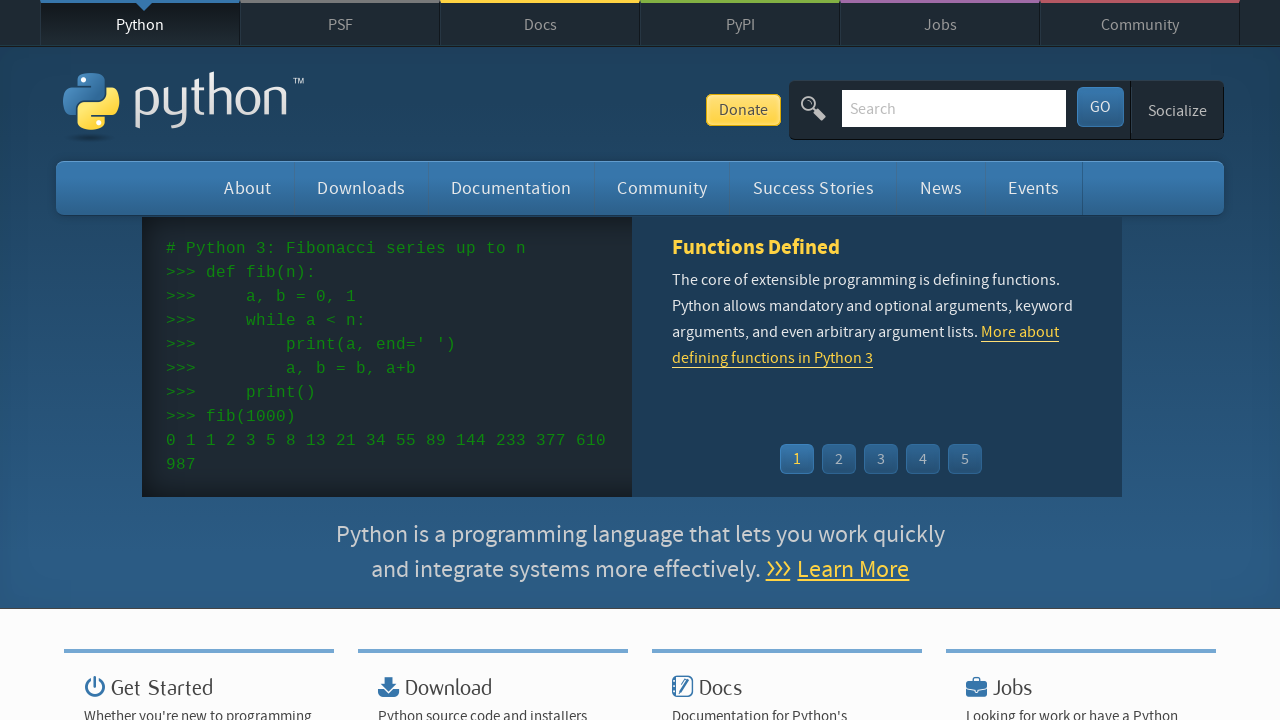

Located PyQt link element in content section
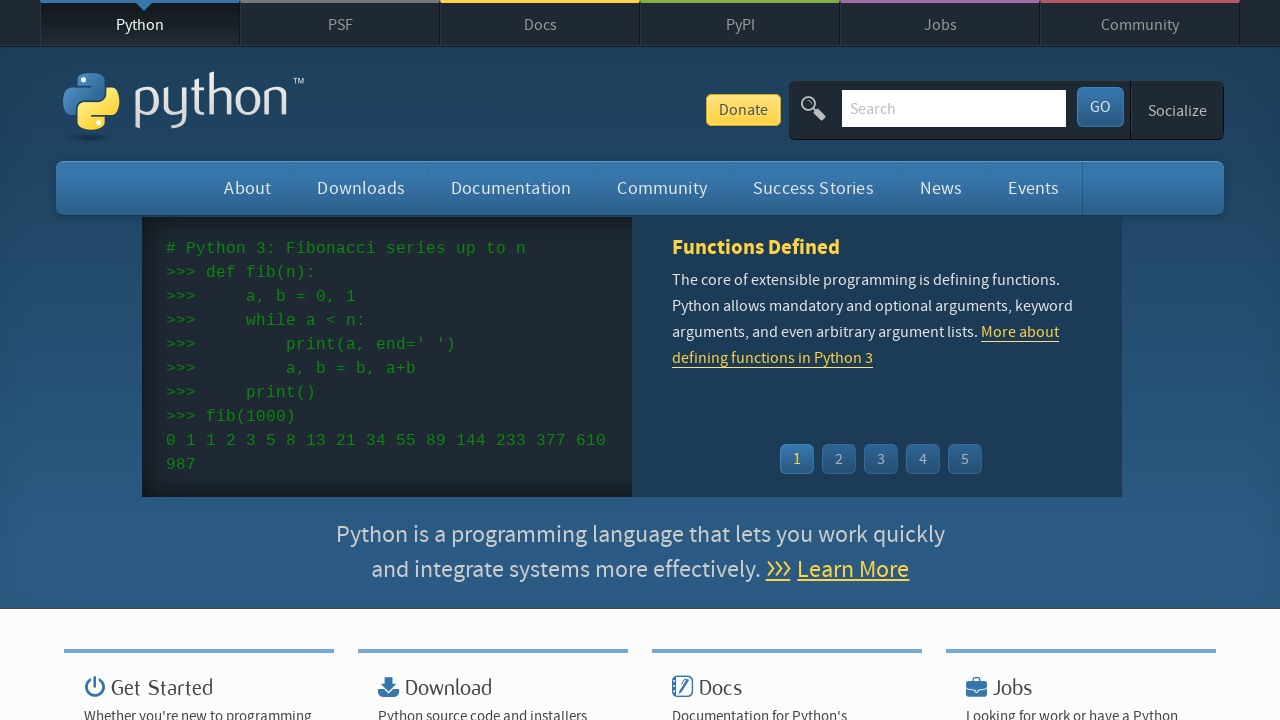

Scrolled PyQt link element into view
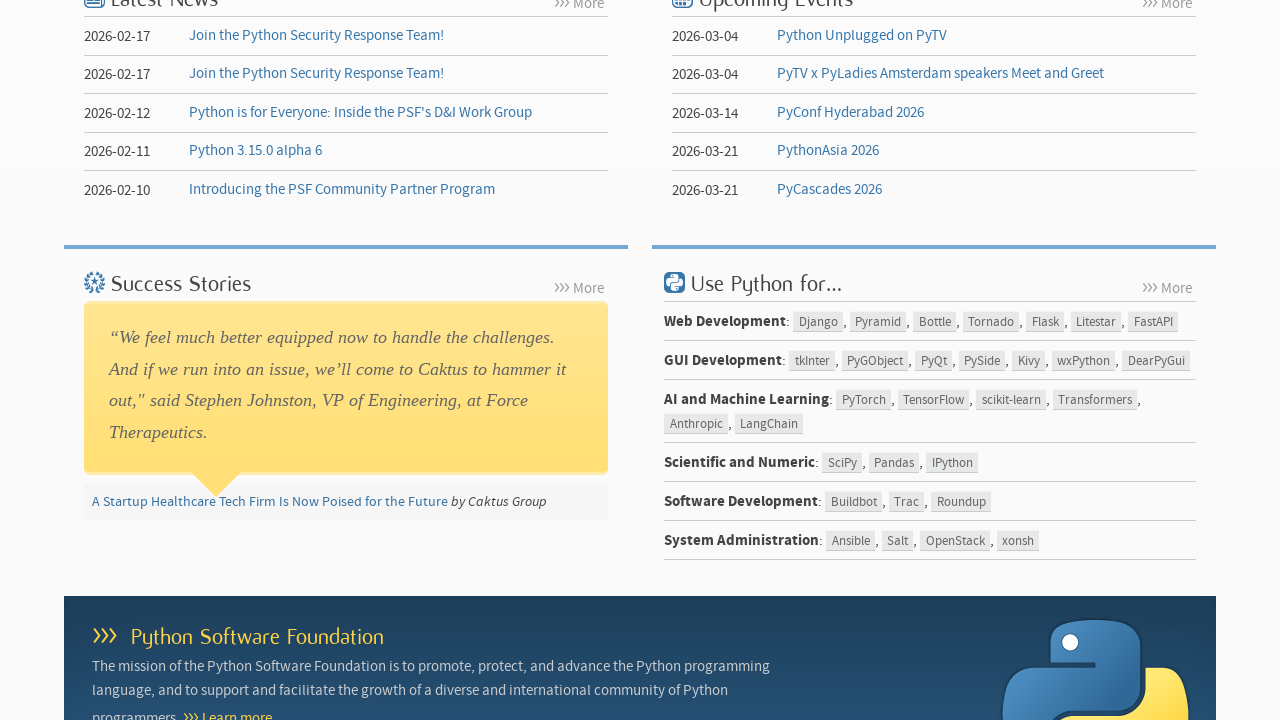

Verified that the link text is 'PyQt'
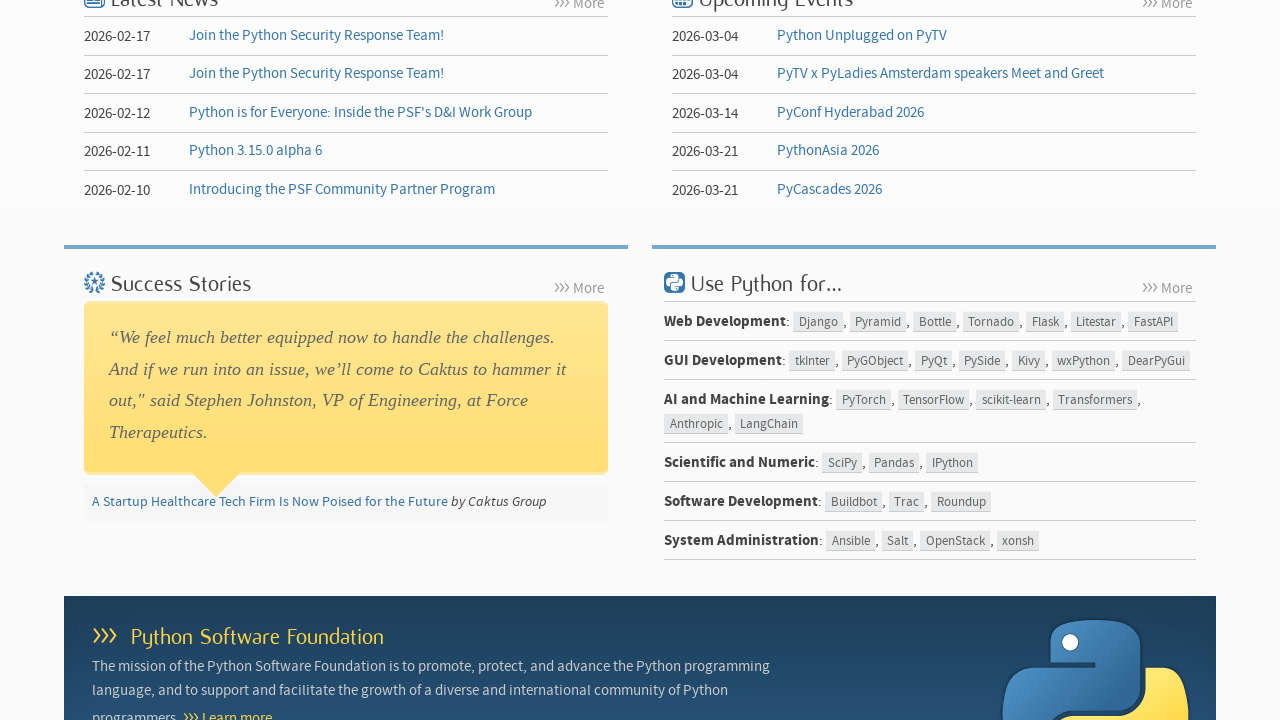

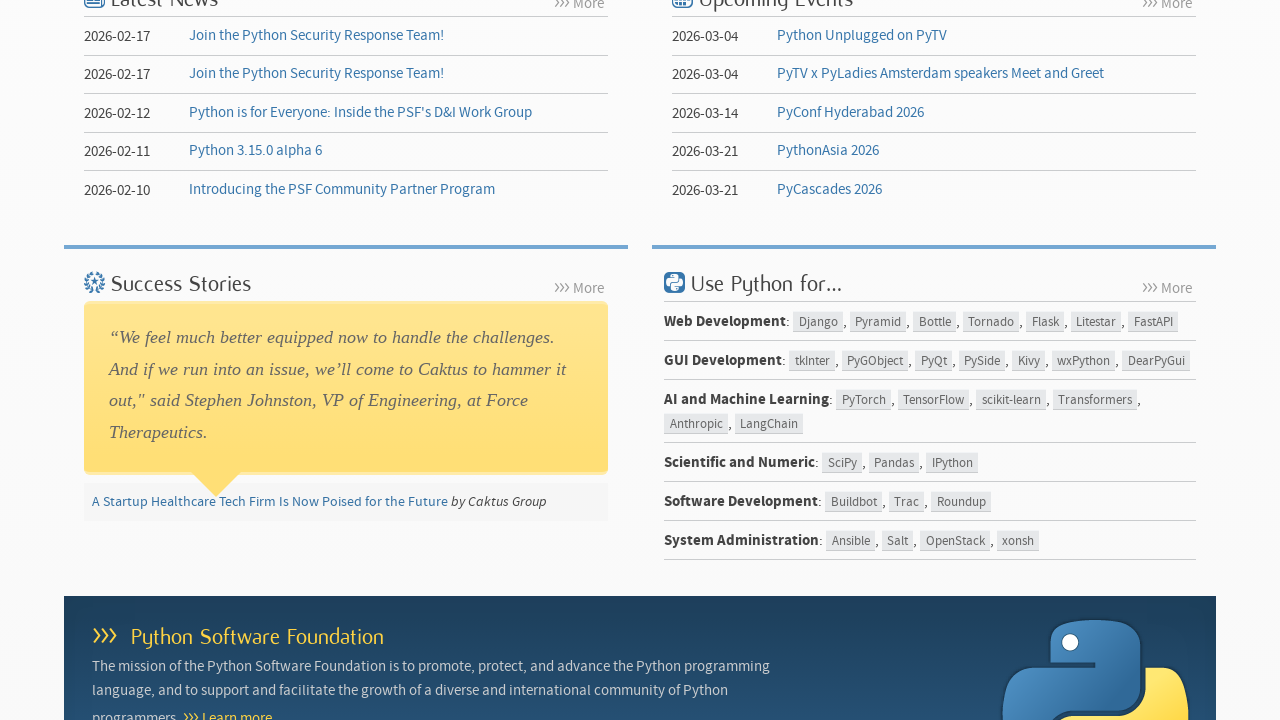